Tests that registration with empty required fields shows an error message after entering zip code

Starting URL: https://www.sharelane.com/cgi-bin/register.py

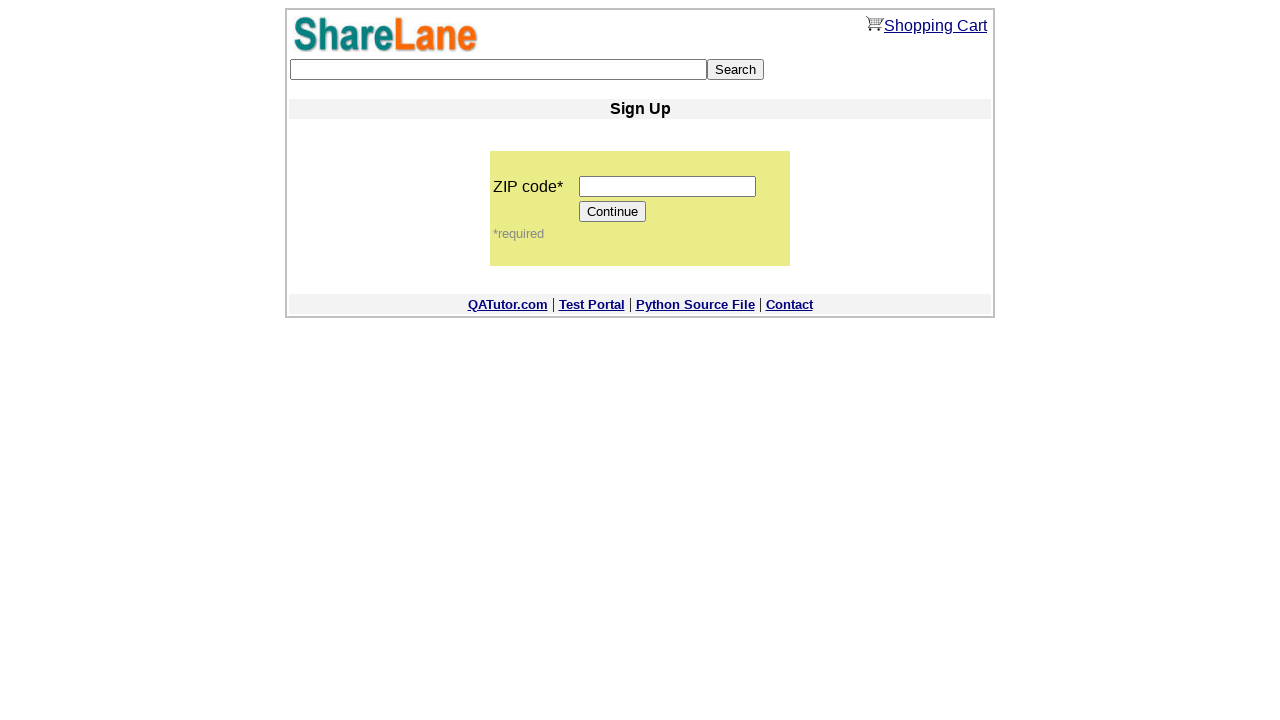

Filled zip code field with '11111' on input[name='zip_code']
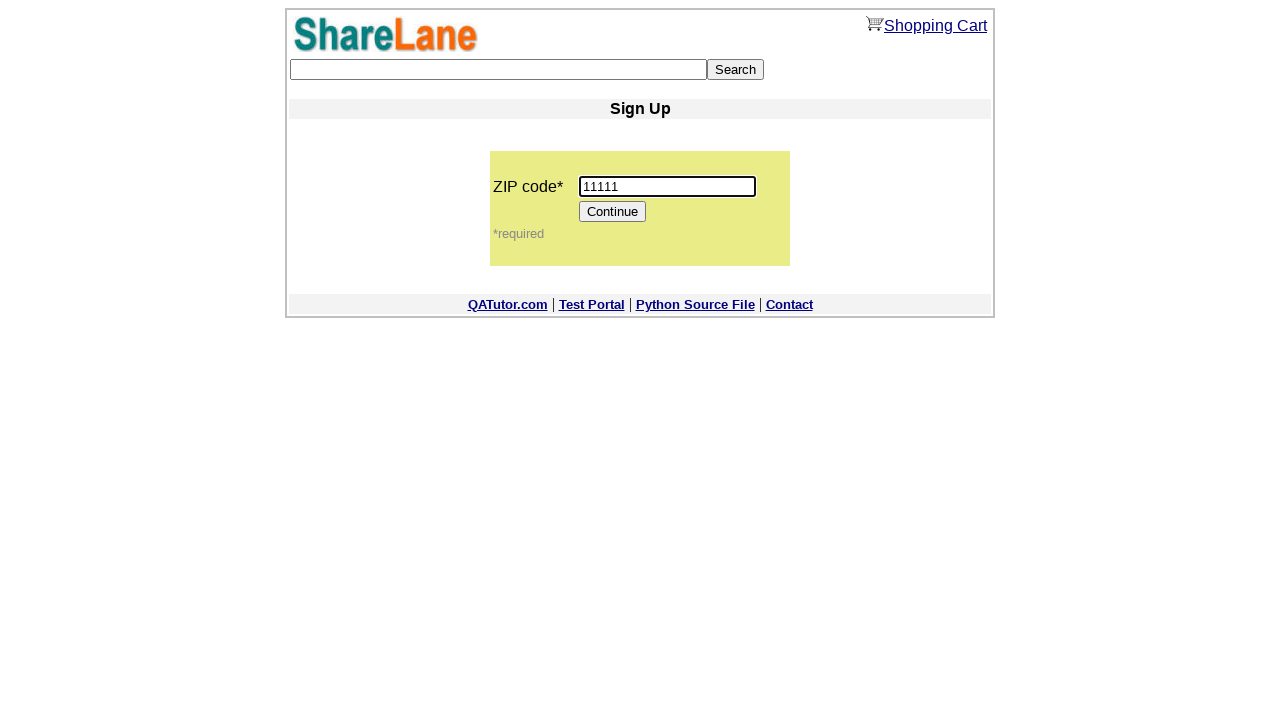

Clicked Continue button at (613, 212) on [value='Continue']
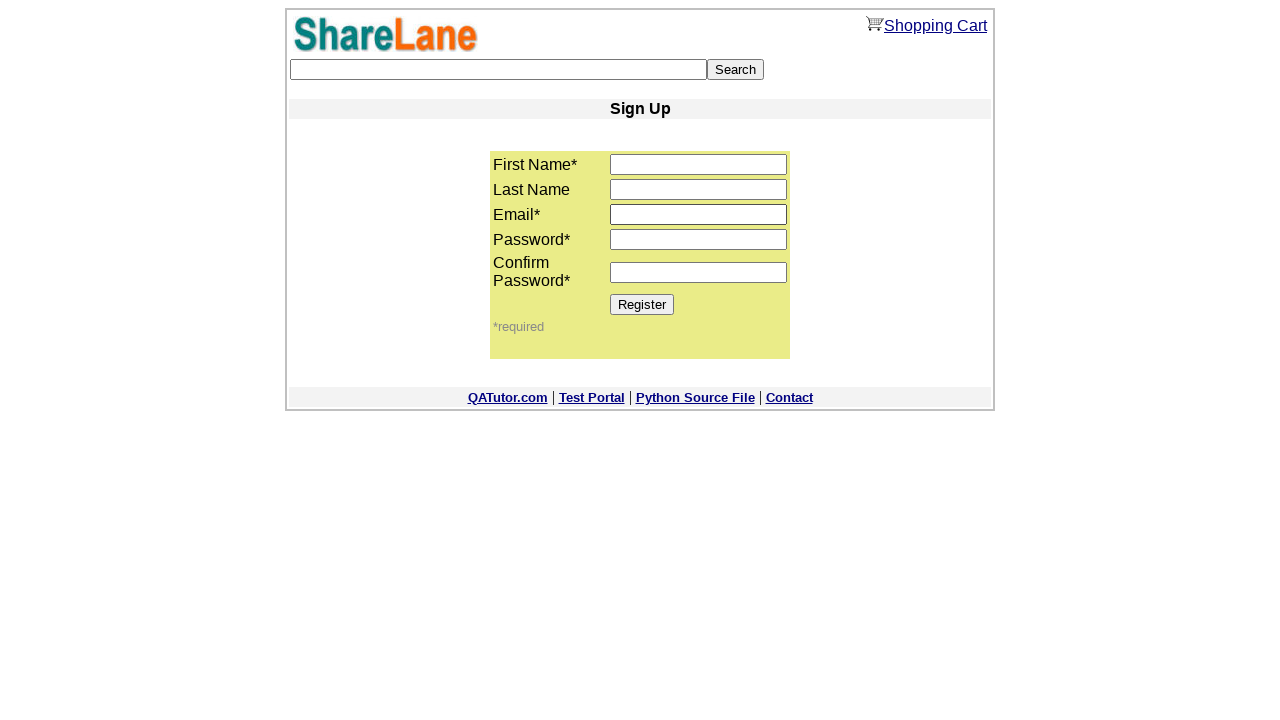

Clicked Register button without filling required fields at (642, 304) on [value='Register']
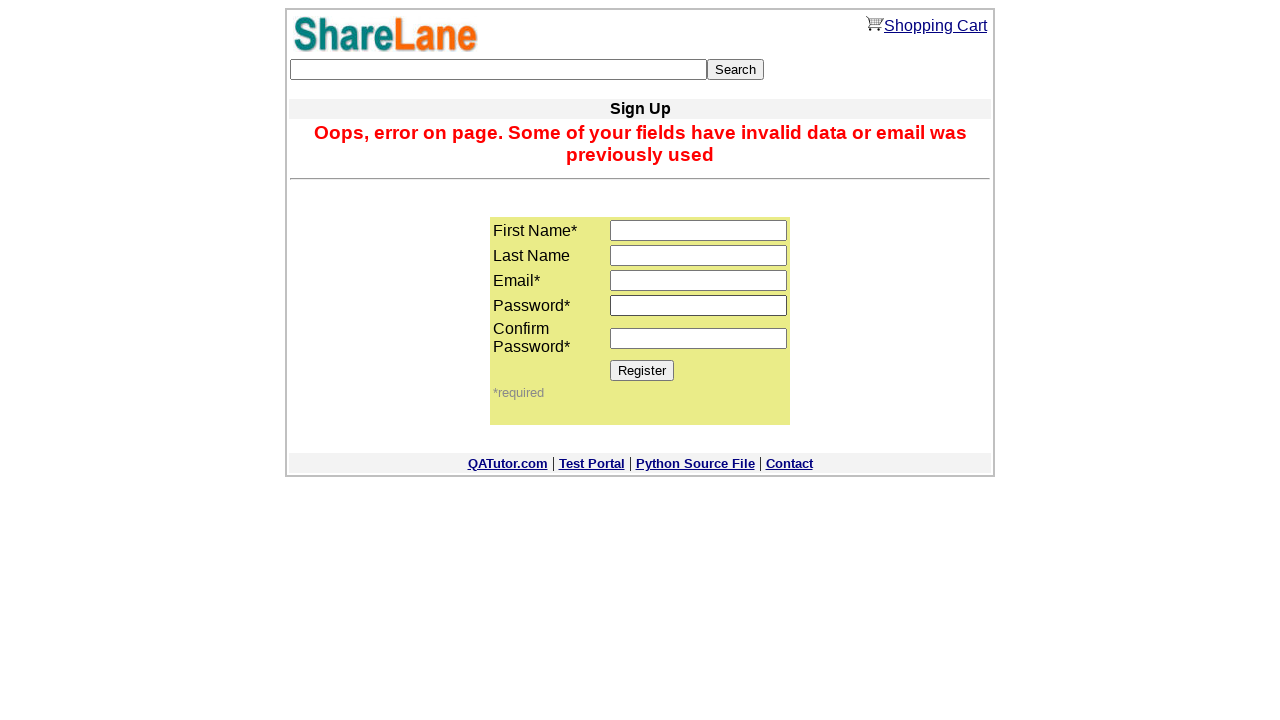

Error message appeared - registration with empty fields was rejected
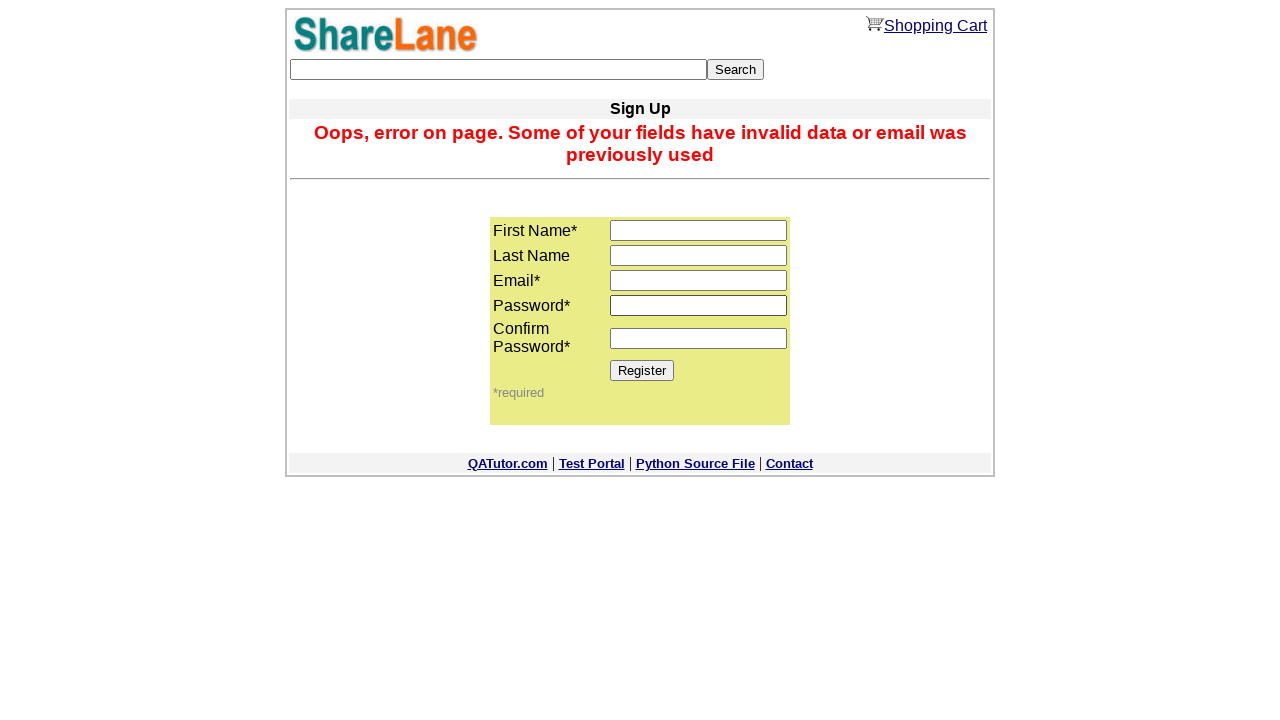

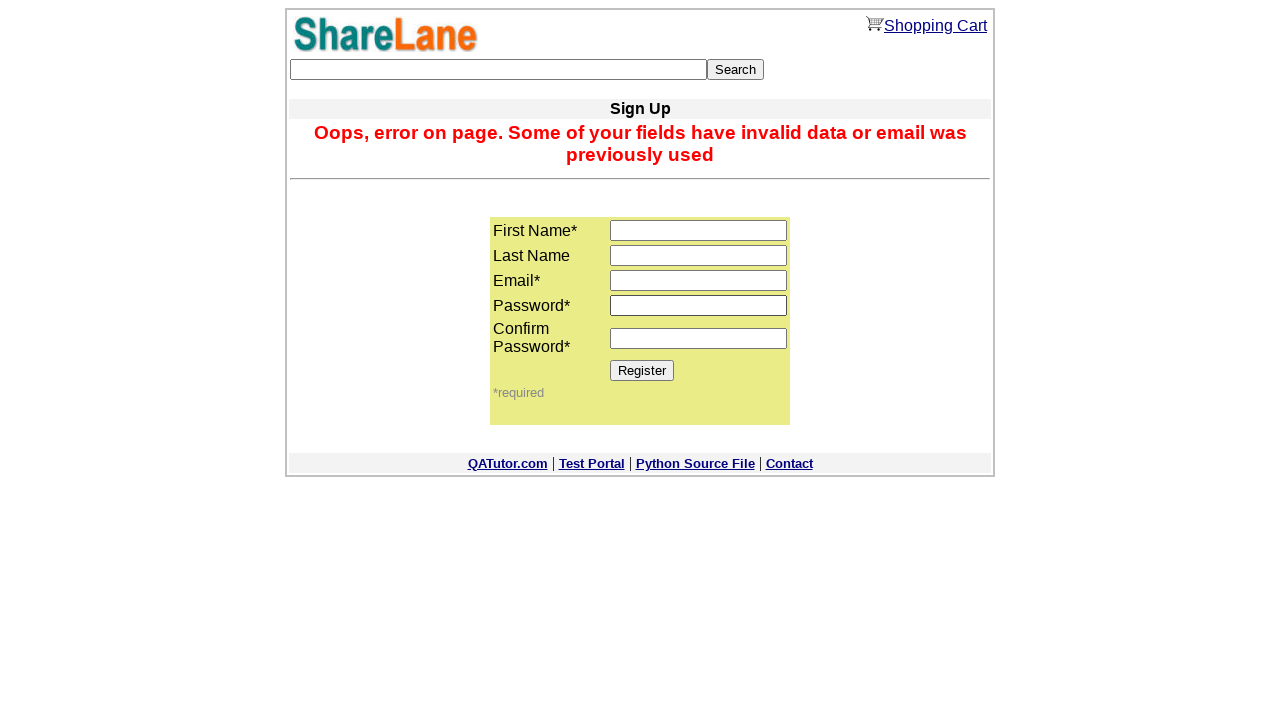